Fills out a registration form with personal details including name, email, address, and preferences, then refreshes the page to test form behavior after refresh.

Starting URL: https://grotechminds.com/registration/

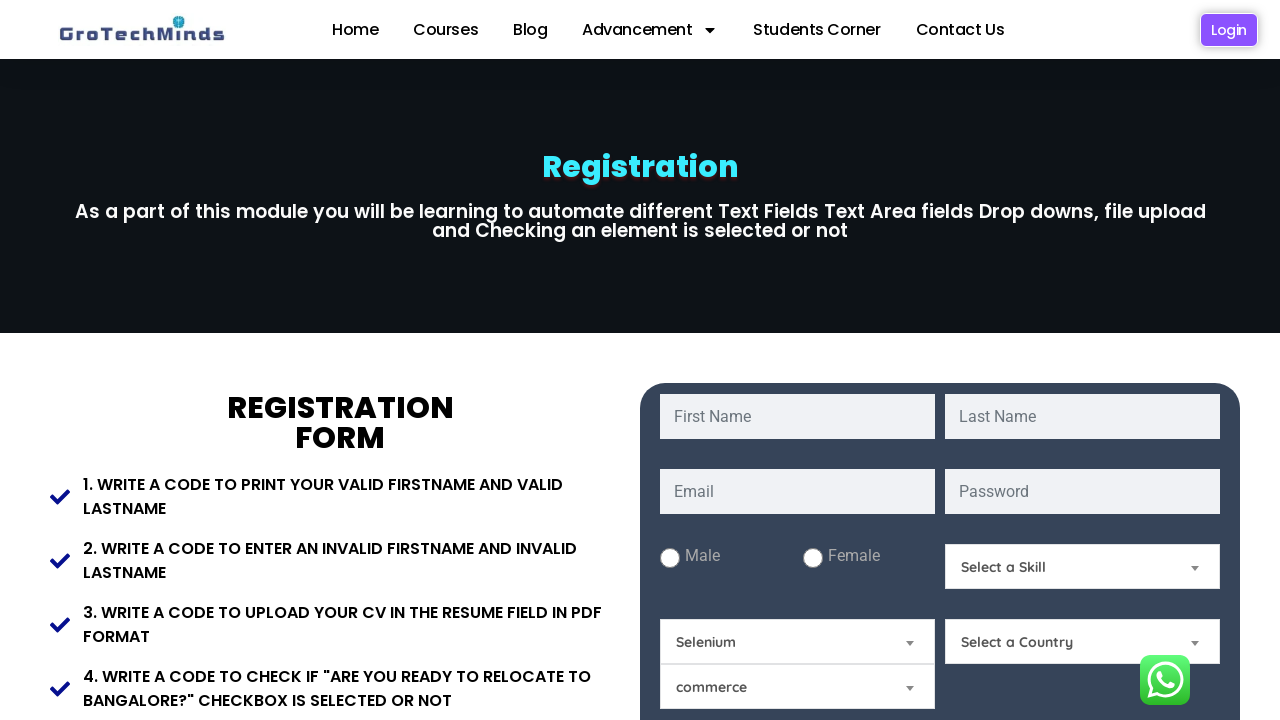

Filled first name field with 'demo' on input[name='fname']
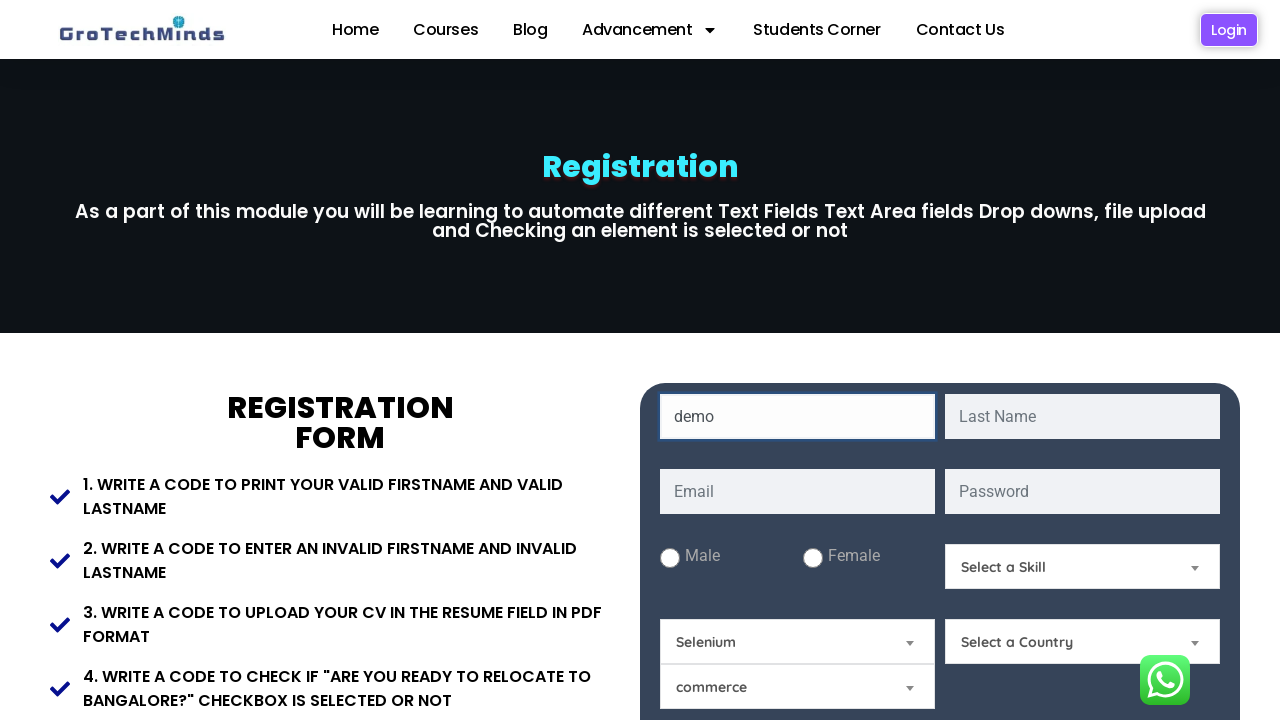

Filled last name field with 'data' on input[name='lname']
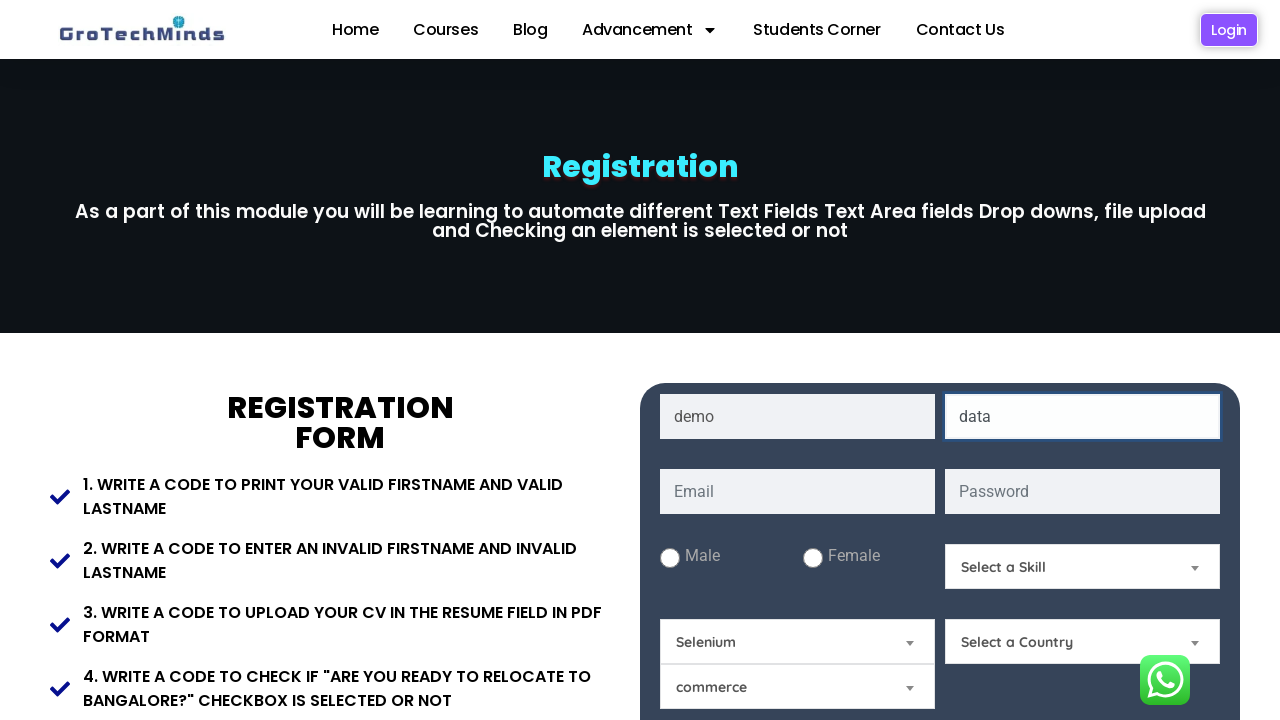

Filled email field with 'demodata123@gmail.com' on input[name='email']
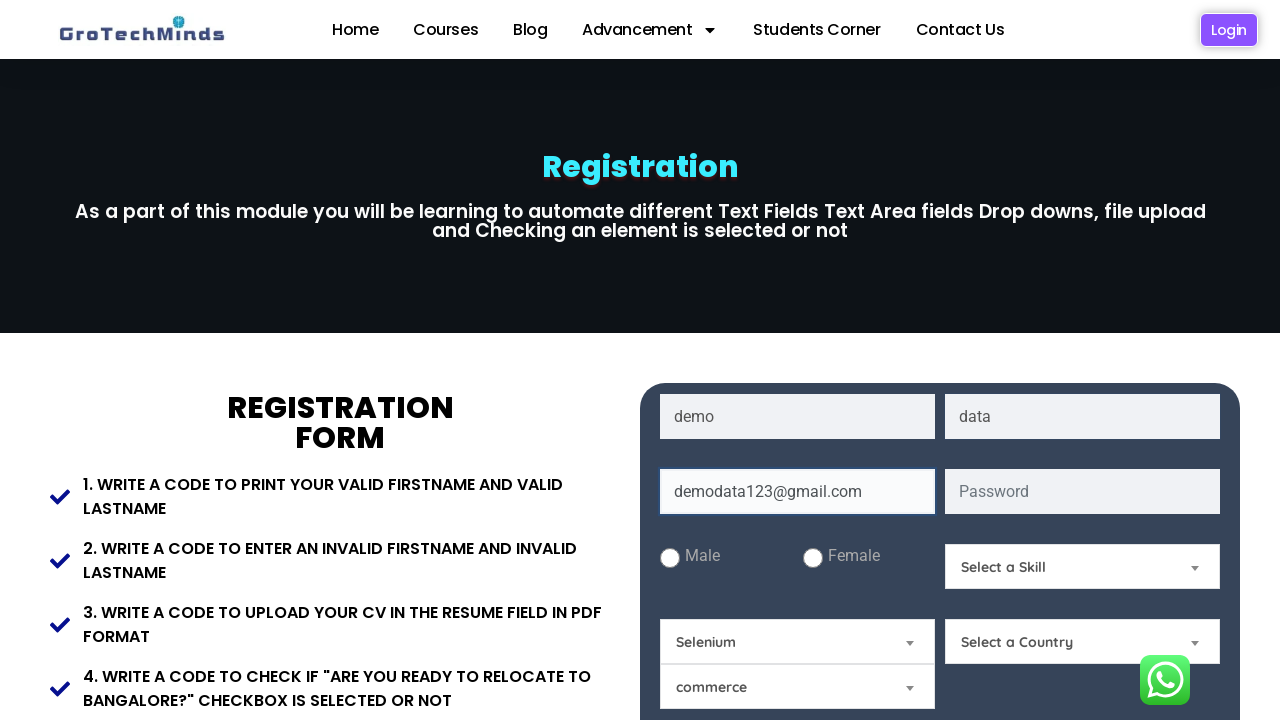

Filled password field with 'demo@1234' on input[name='password']
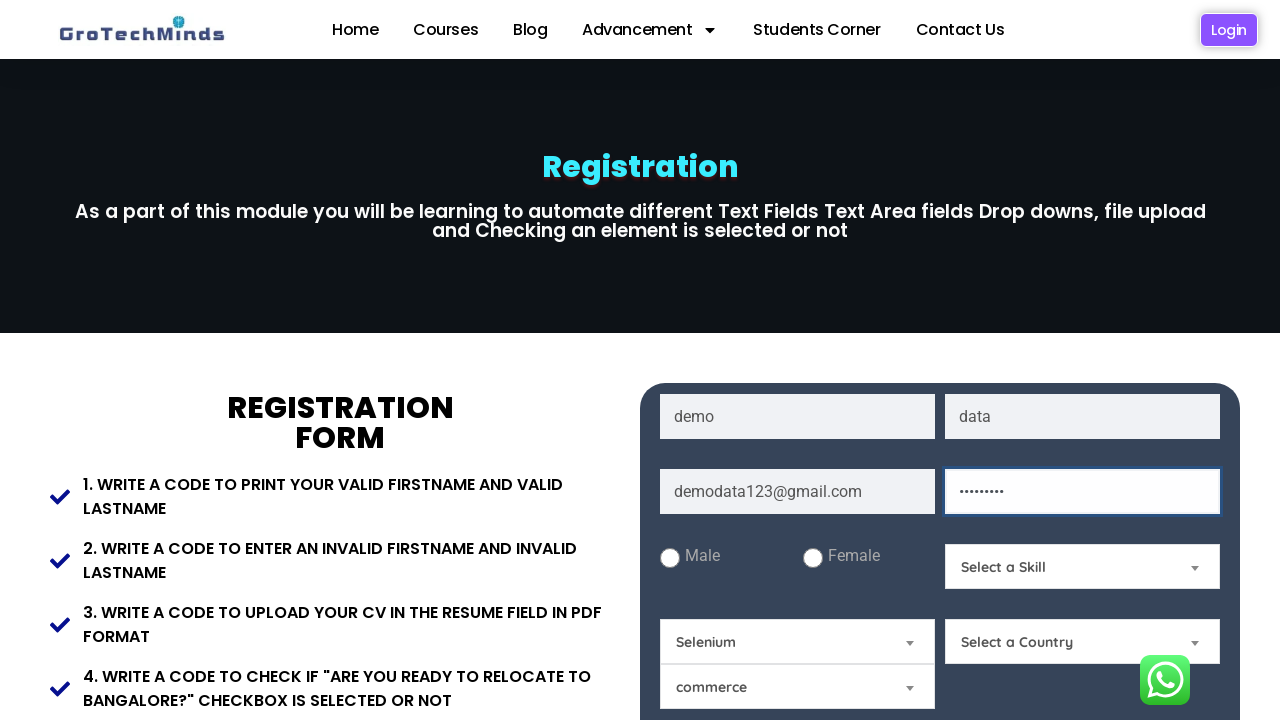

Selected male gender option at (670, 558) on #male
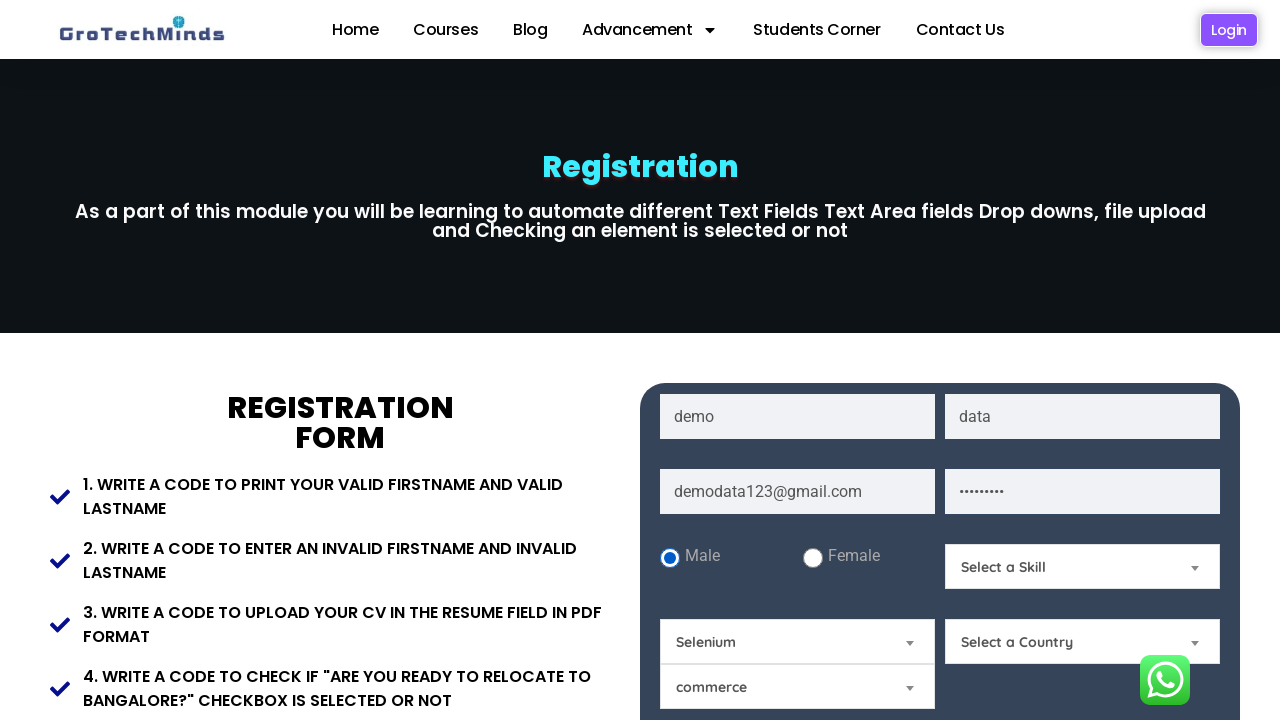

Selected skill option at index 1 from Skills dropdown on select[name='Skills']
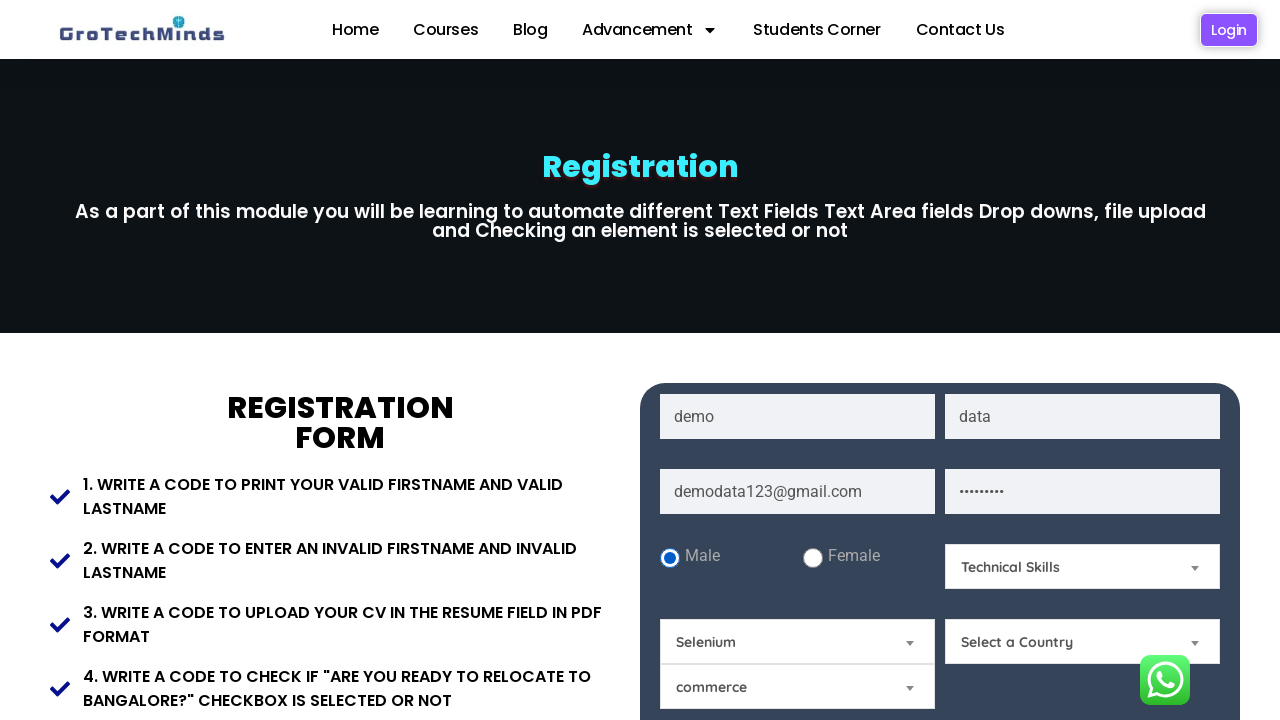

Selected 'India' from Country dropdown on select[name='Country']
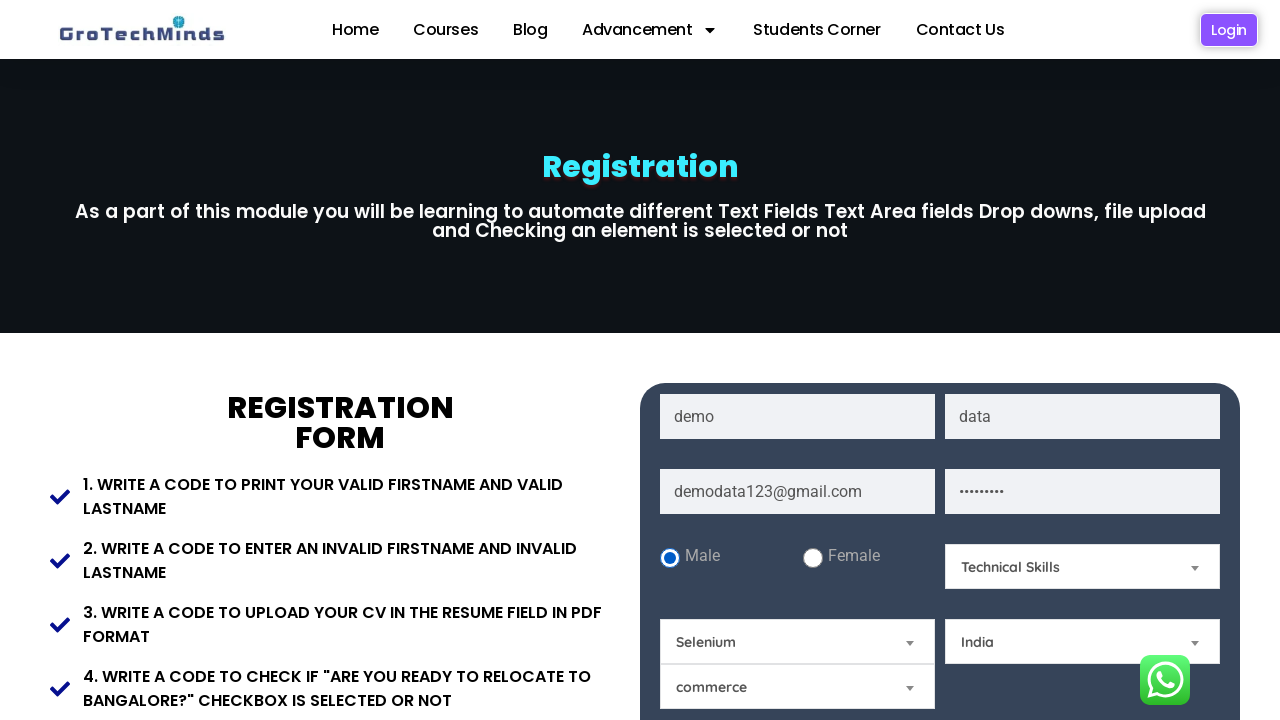

Filled present address with Bengaluru location on textarea[name='Present-Address']
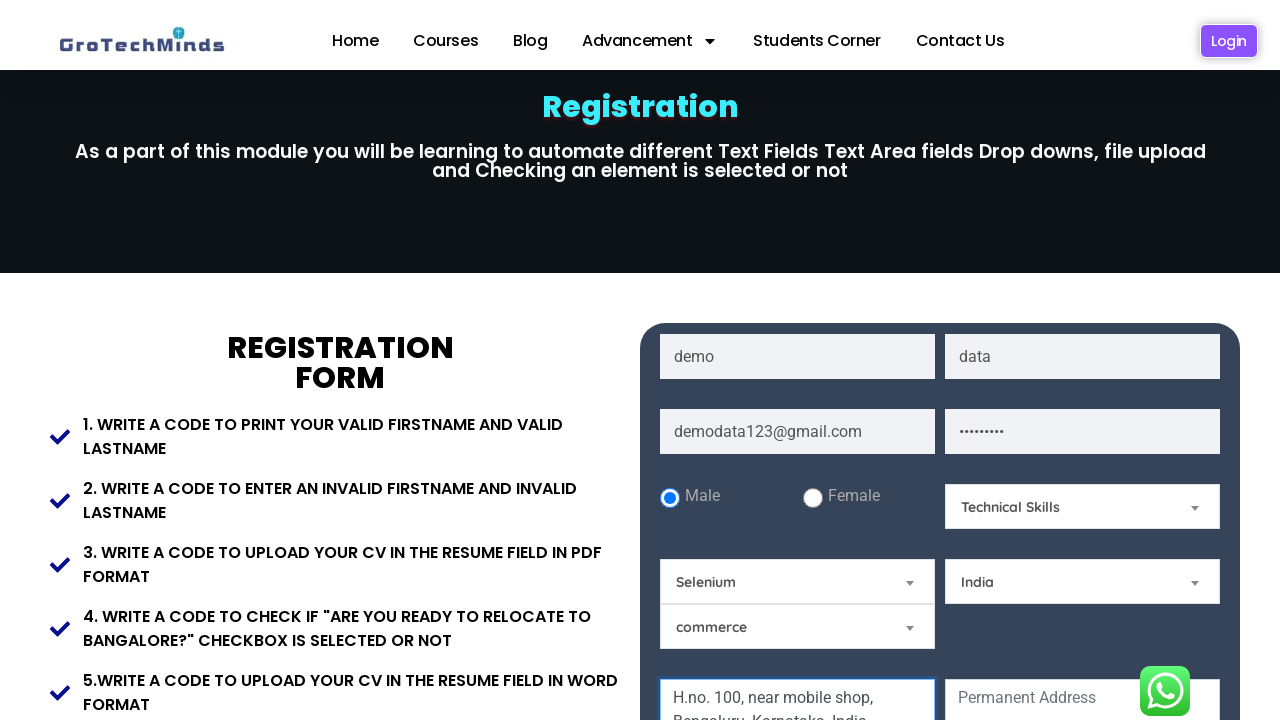

Filled permanent address with Bengaluru location on textarea[name='Permanent-Address']
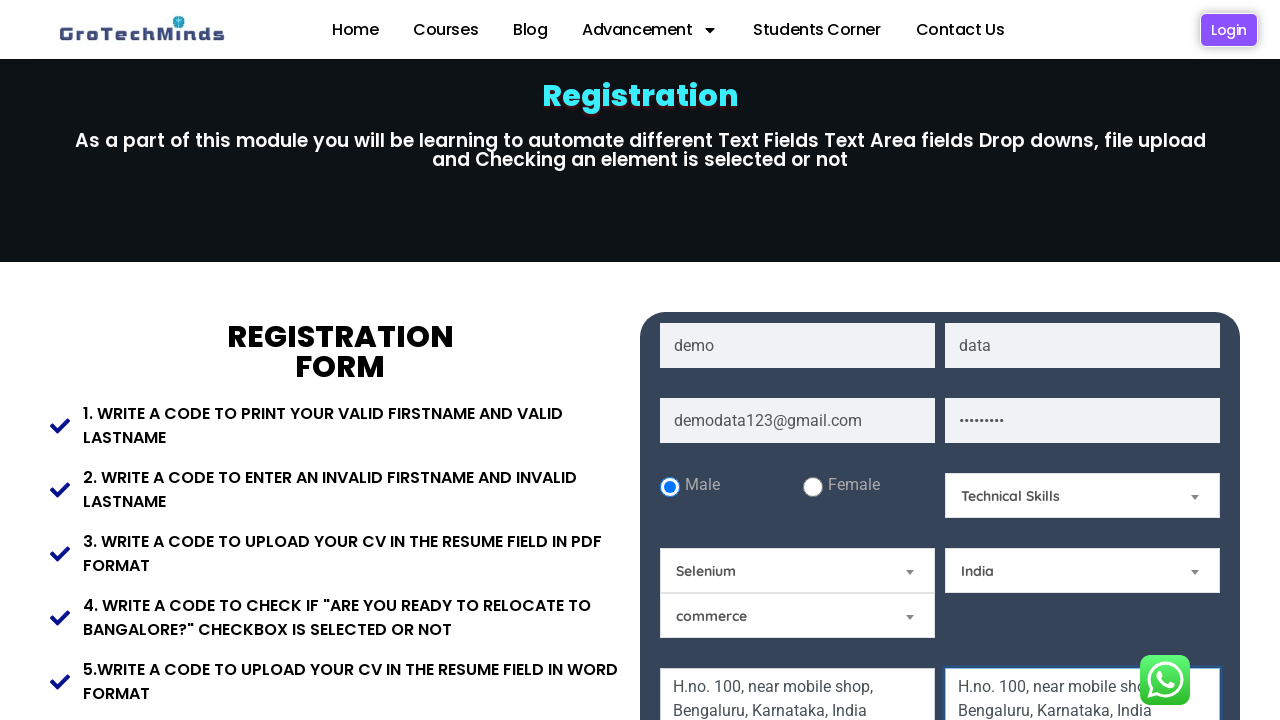

Filled pincode field with '585585' on input[name='Pincode']
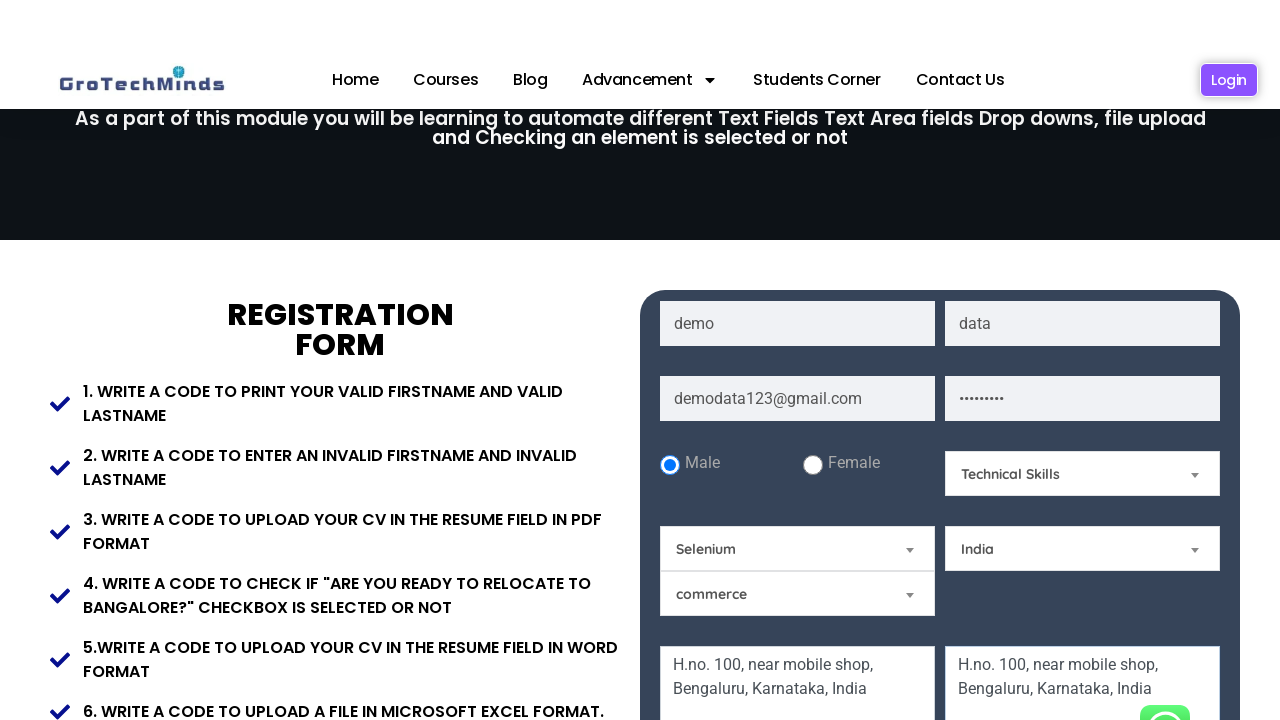

Selected 'Hindu' from Religion dropdown on #Relegion
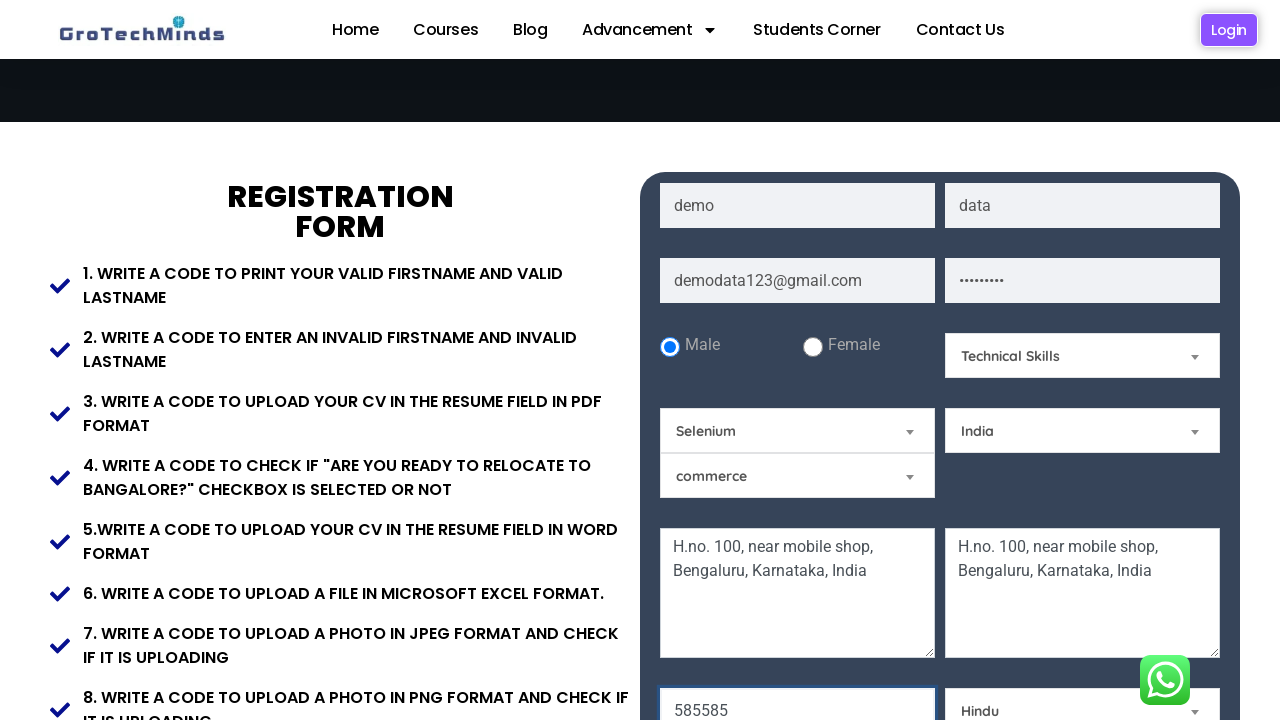

Checked relocate checkbox at (975, 360) on #relocate
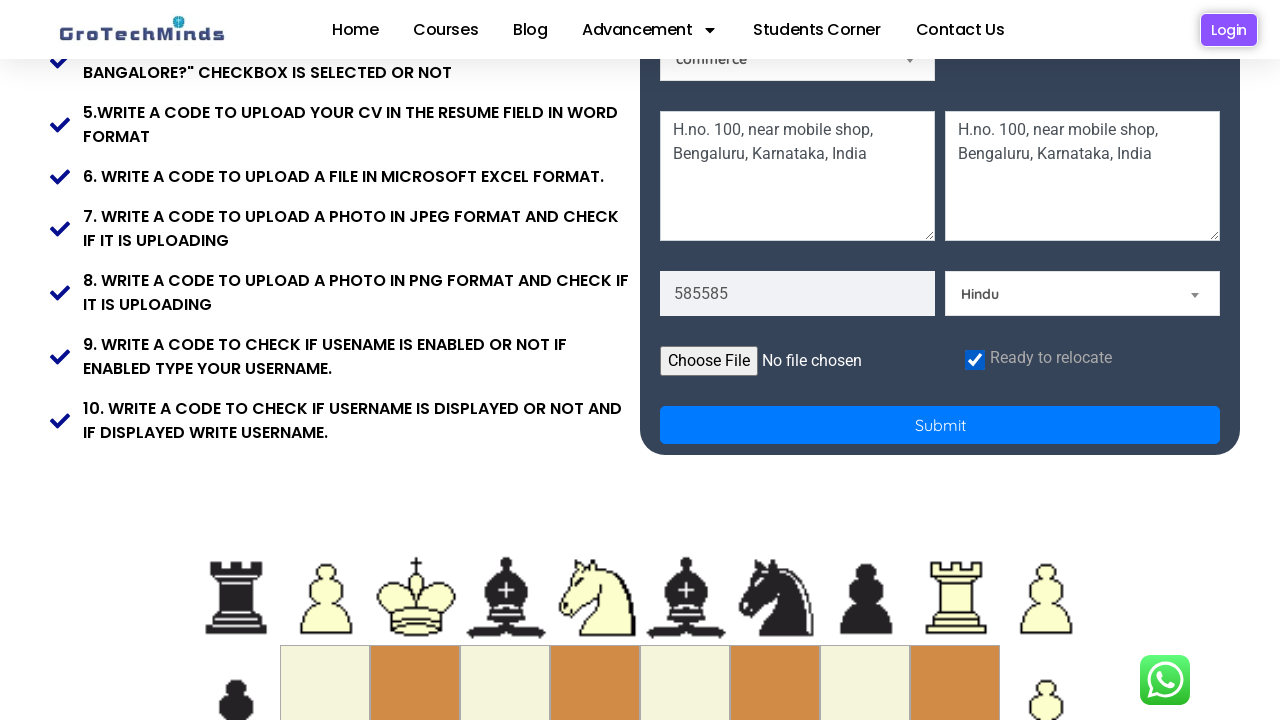

Waited for 1000ms
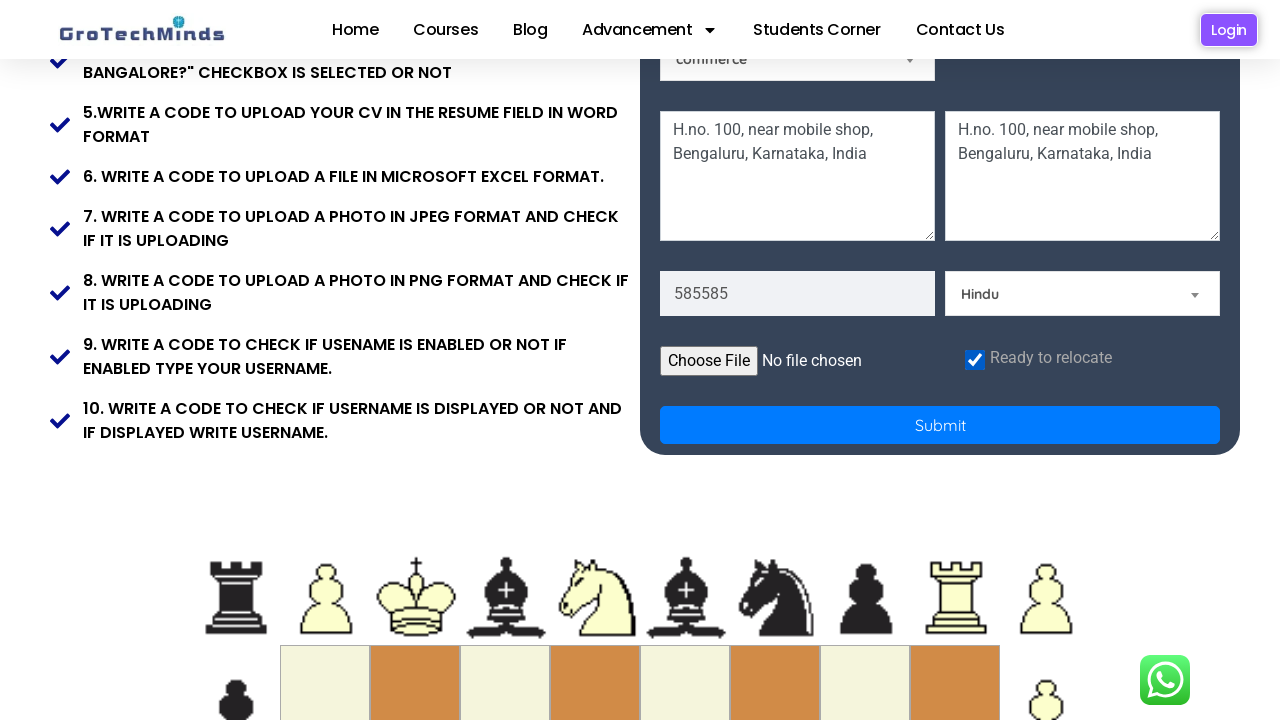

Refreshed the page to test form behavior after reload
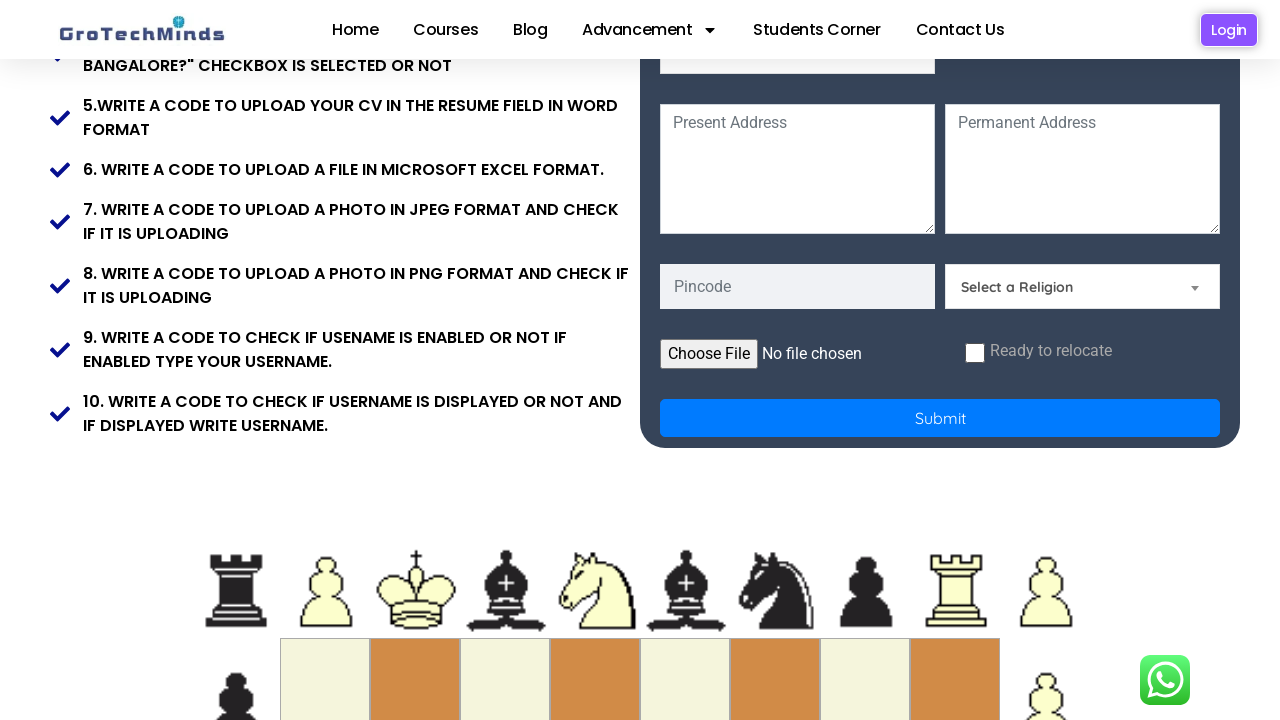

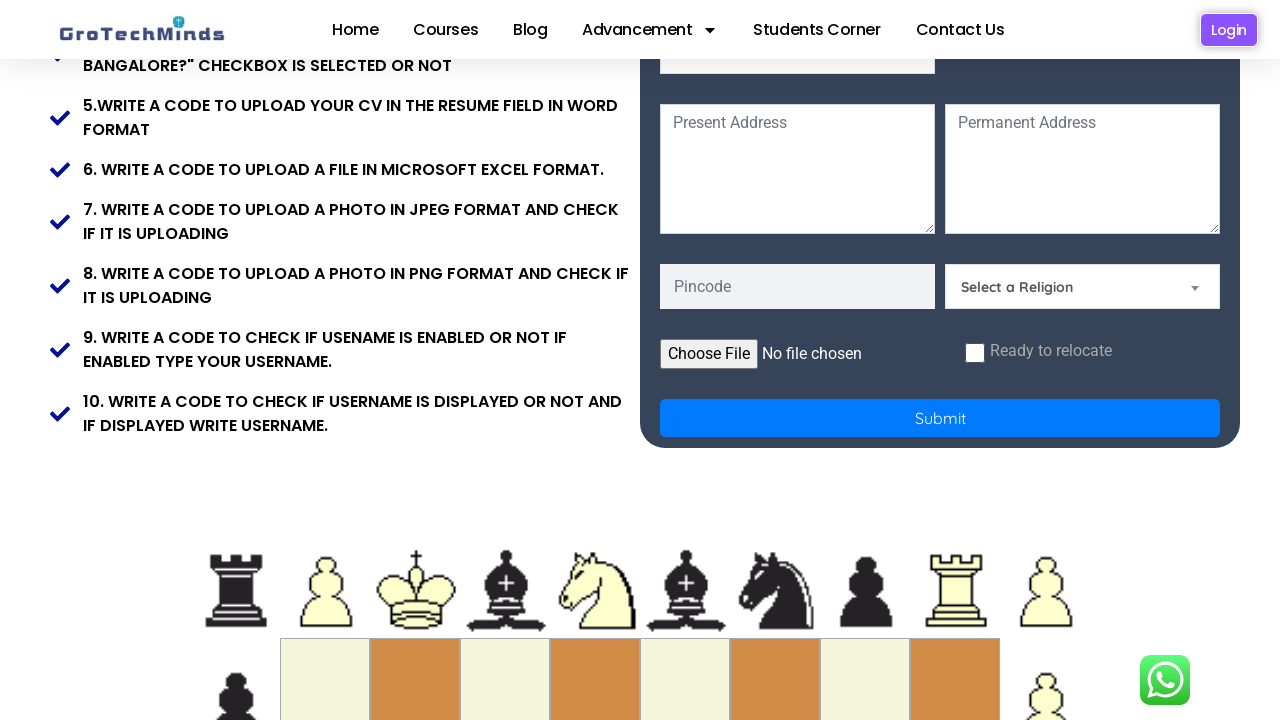